Tests drag and drop functionality on the jQuery UI draggable demo page by switching to an iframe and performing drag operations on a draggable element

Starting URL: https://jqueryui.com/draggable/

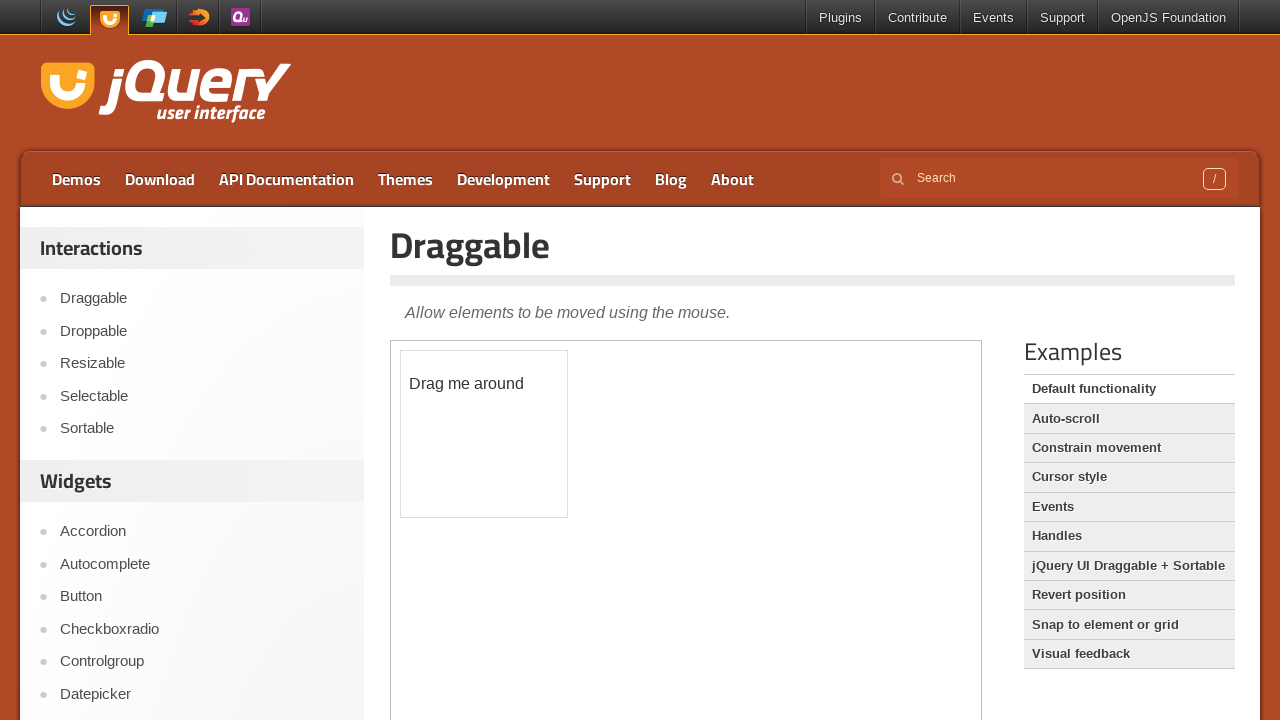

Waited for iframe to load on jQuery UI draggable demo page
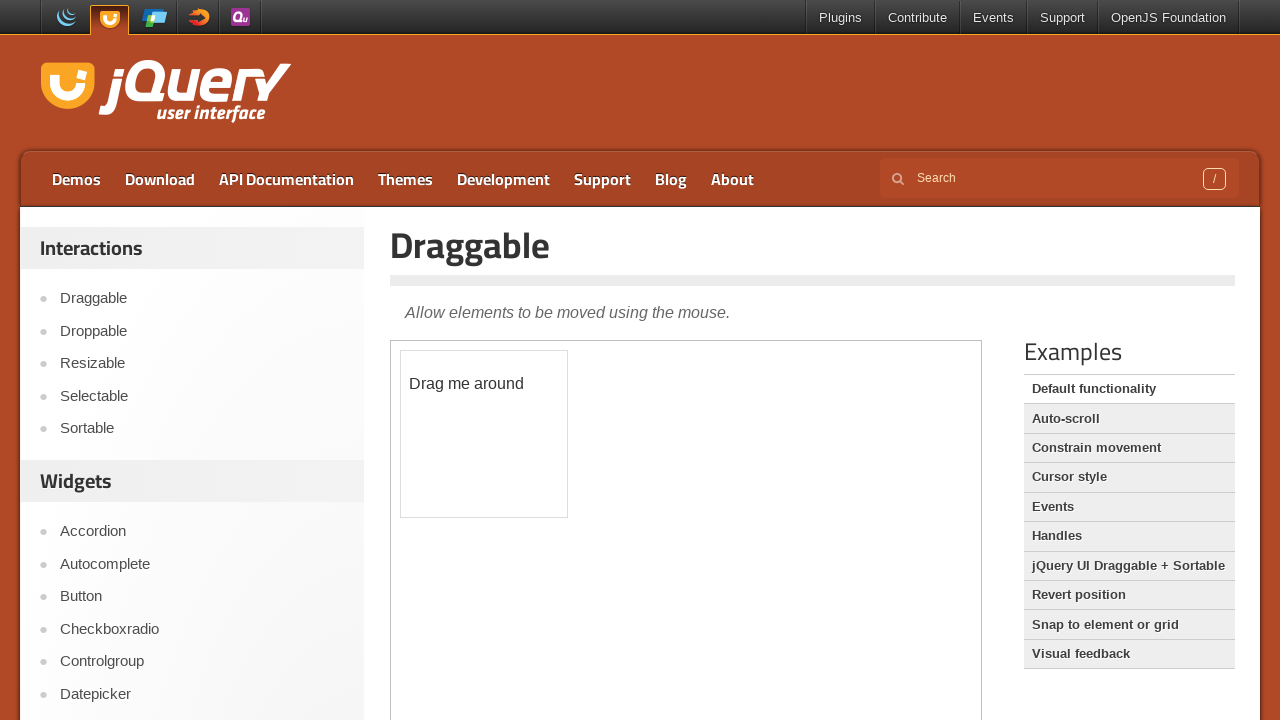

Located the iframe containing the draggable element
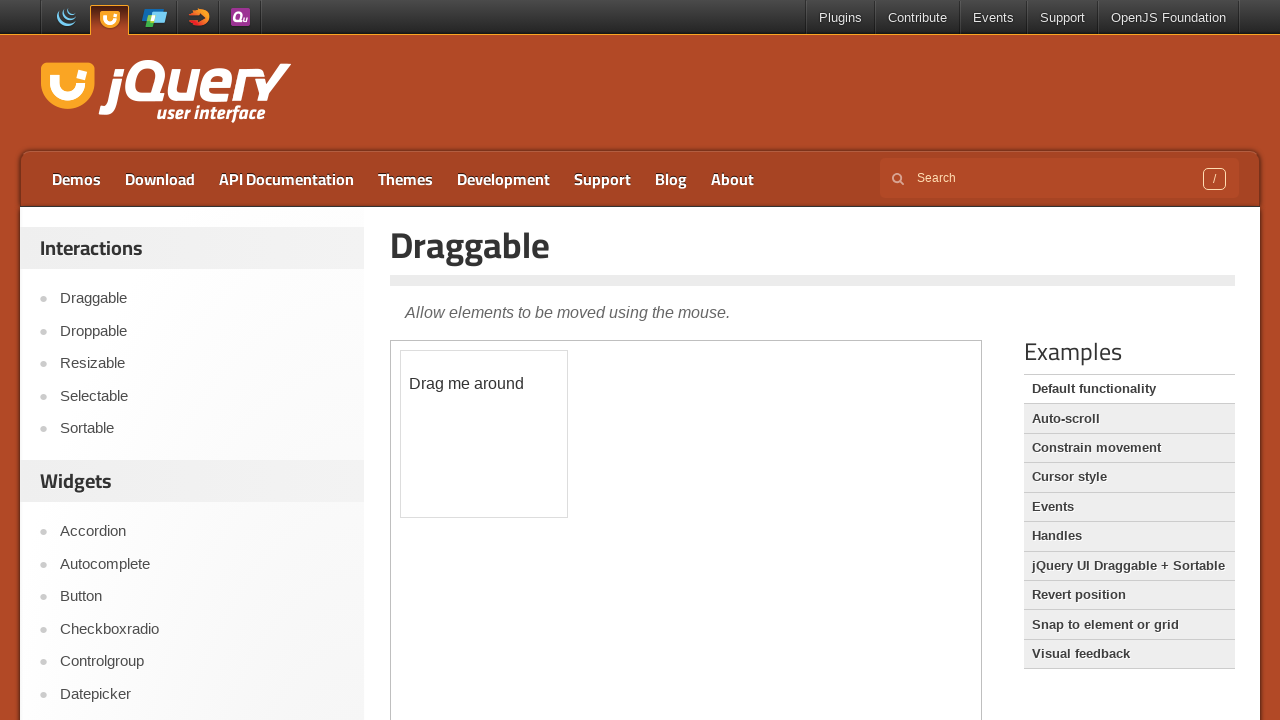

Draggable element #draggable is now visible and ready
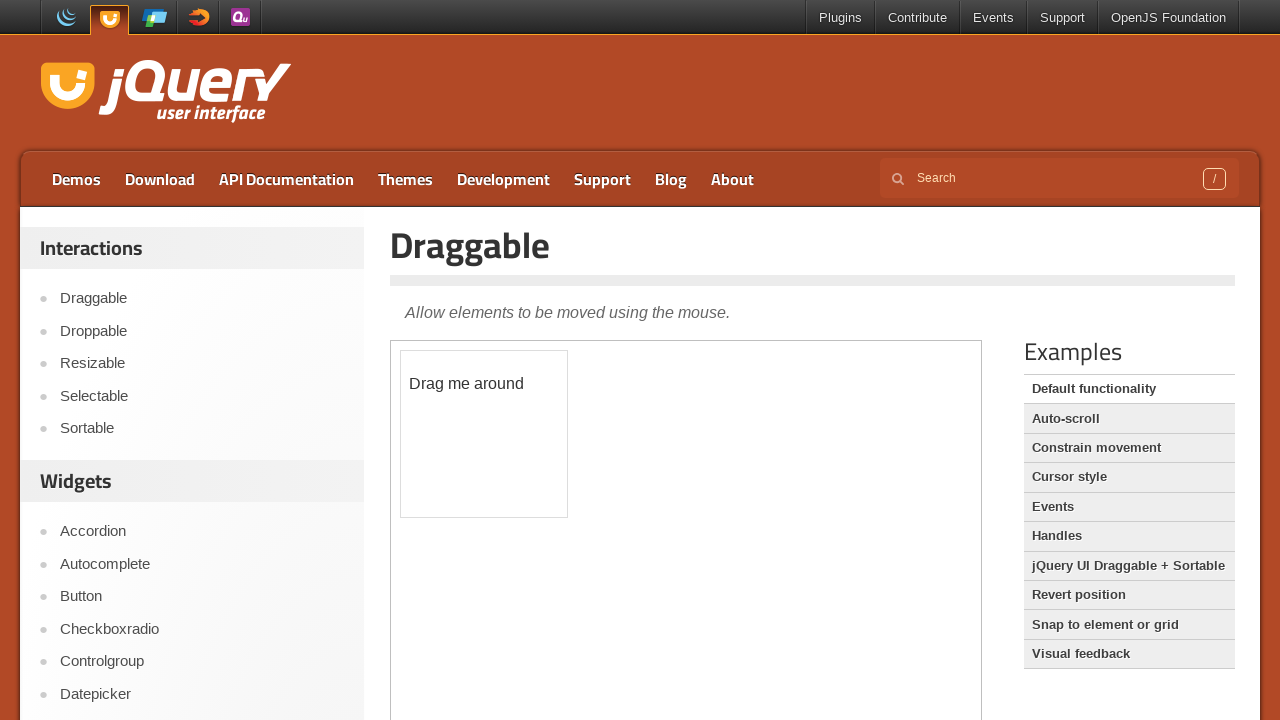

Retrieved bounding box of draggable element
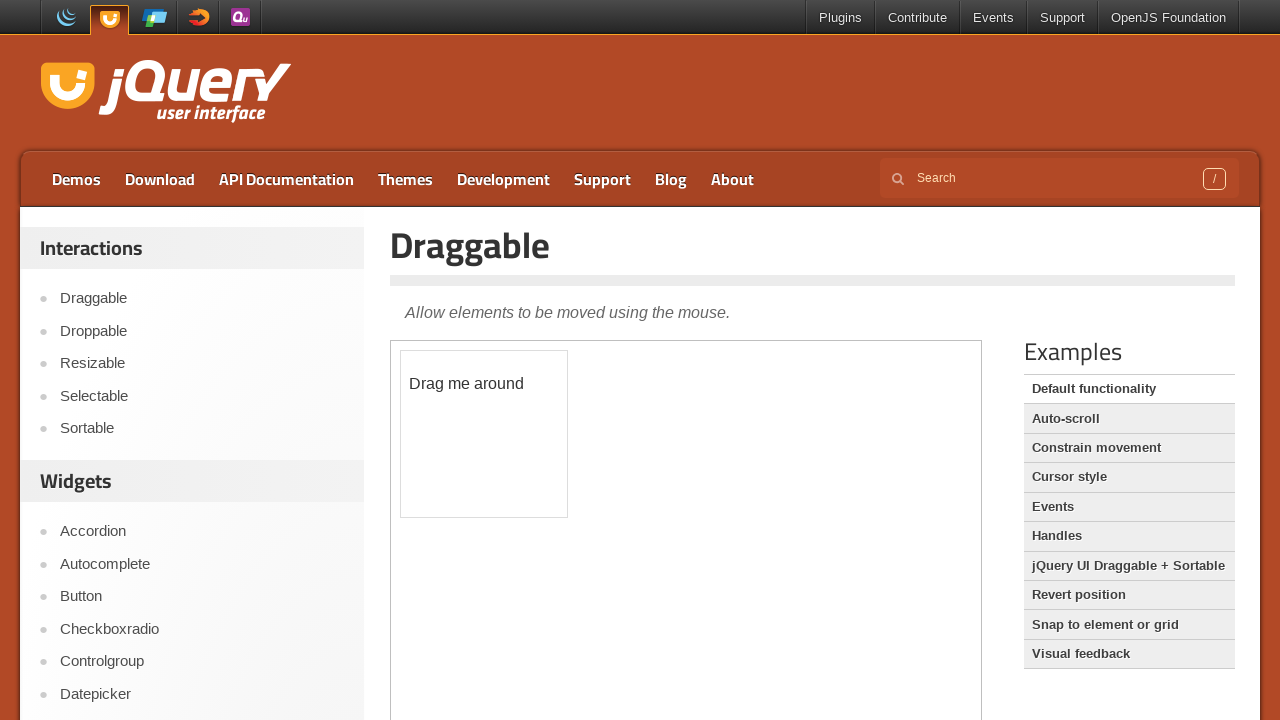

Performed first drag operation with offset (10, 10) at (495, 445)
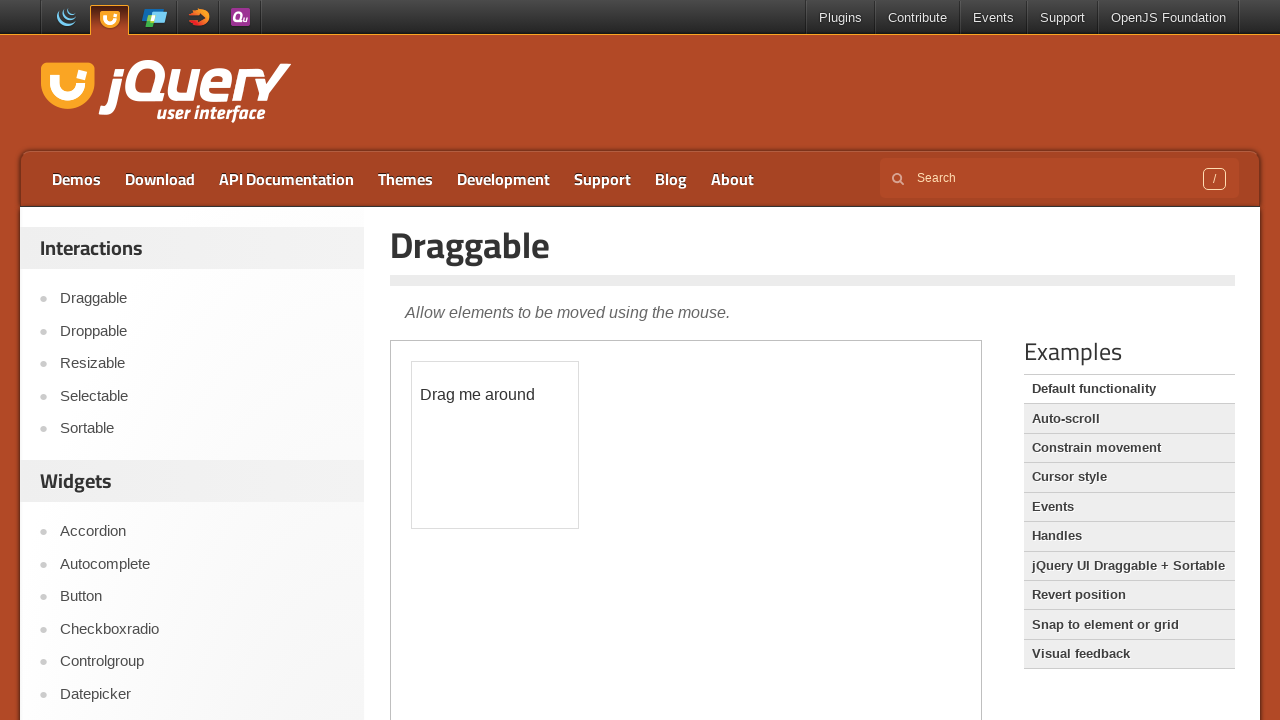

Performed second drag operation with offset (20, 20) at (516, 466)
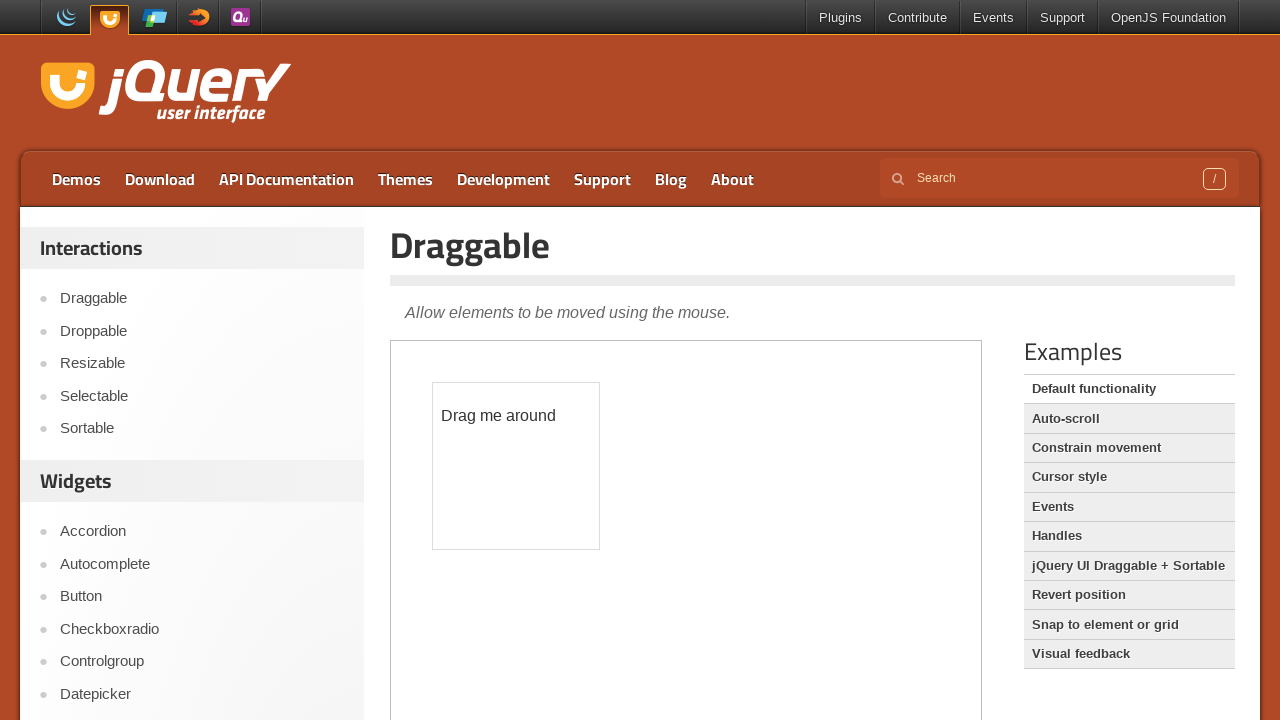

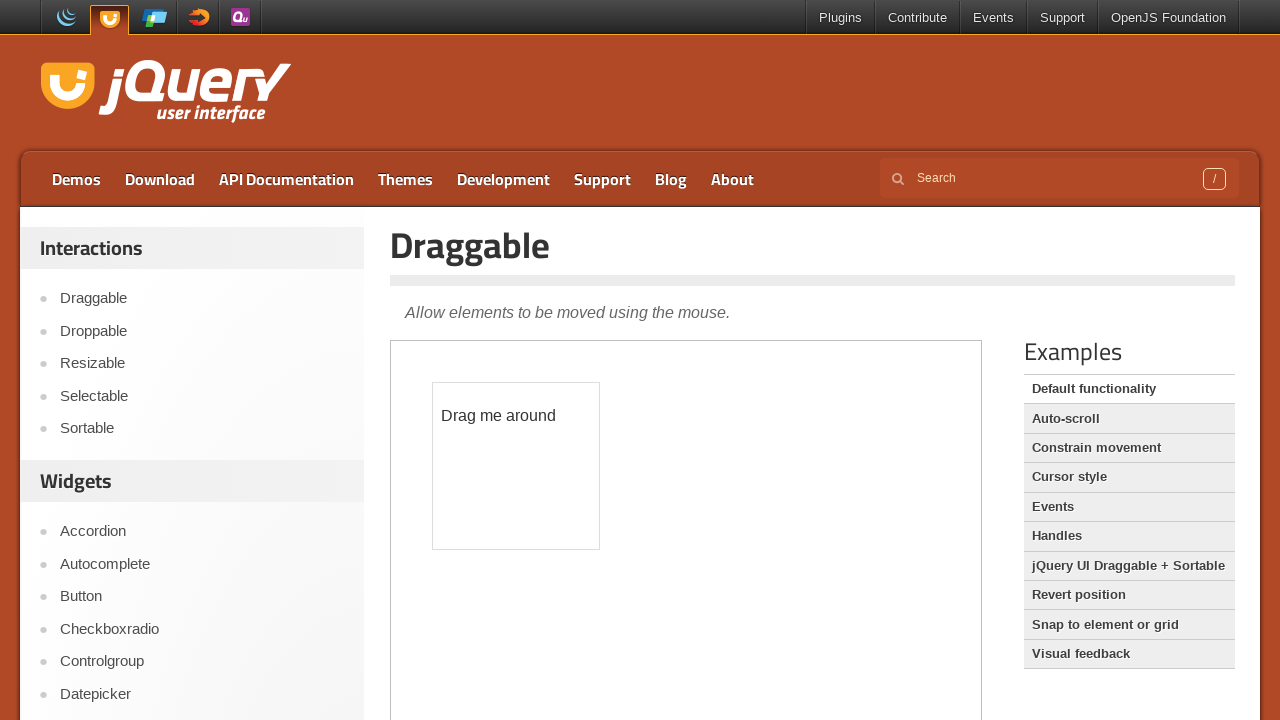